Tests user registration functionality on ParaBank by navigating to registration page and completing the registration form with user details

Starting URL: https://parabank.parasoft.com/parabank/index.htm

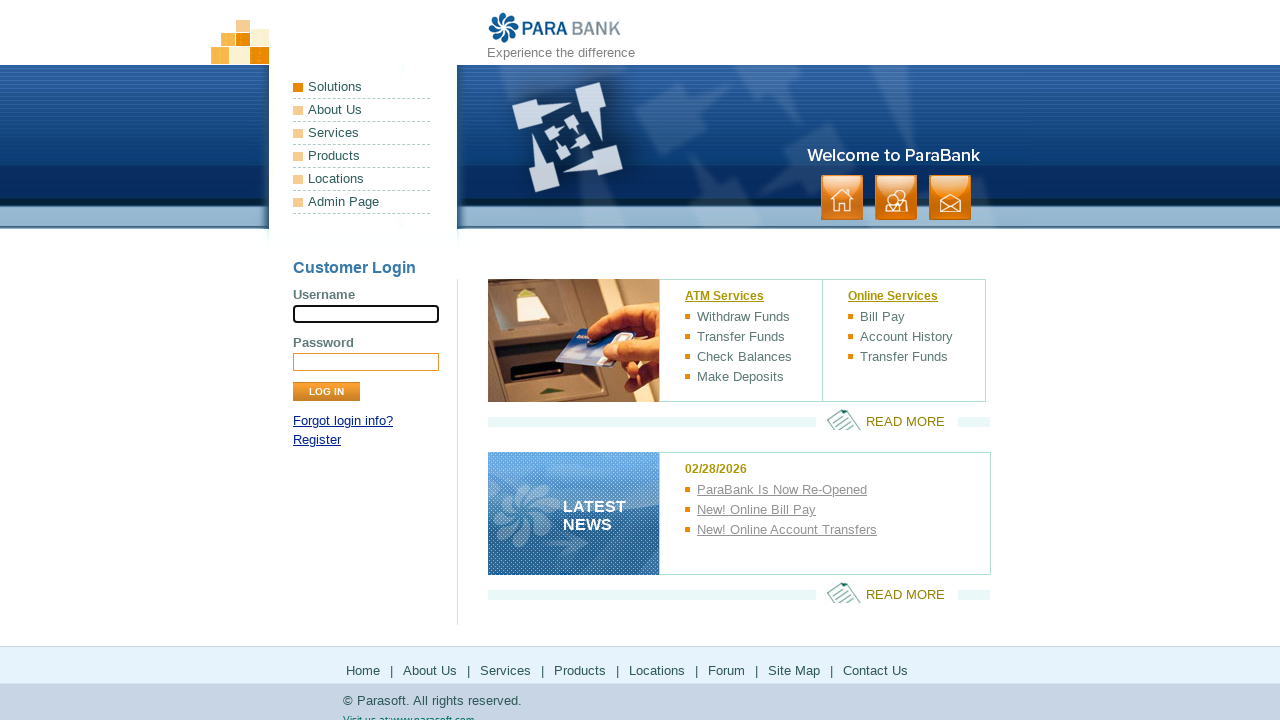

Clicked Register link to navigate to registration page at (317, 440) on xpath=//a[text()='Register']
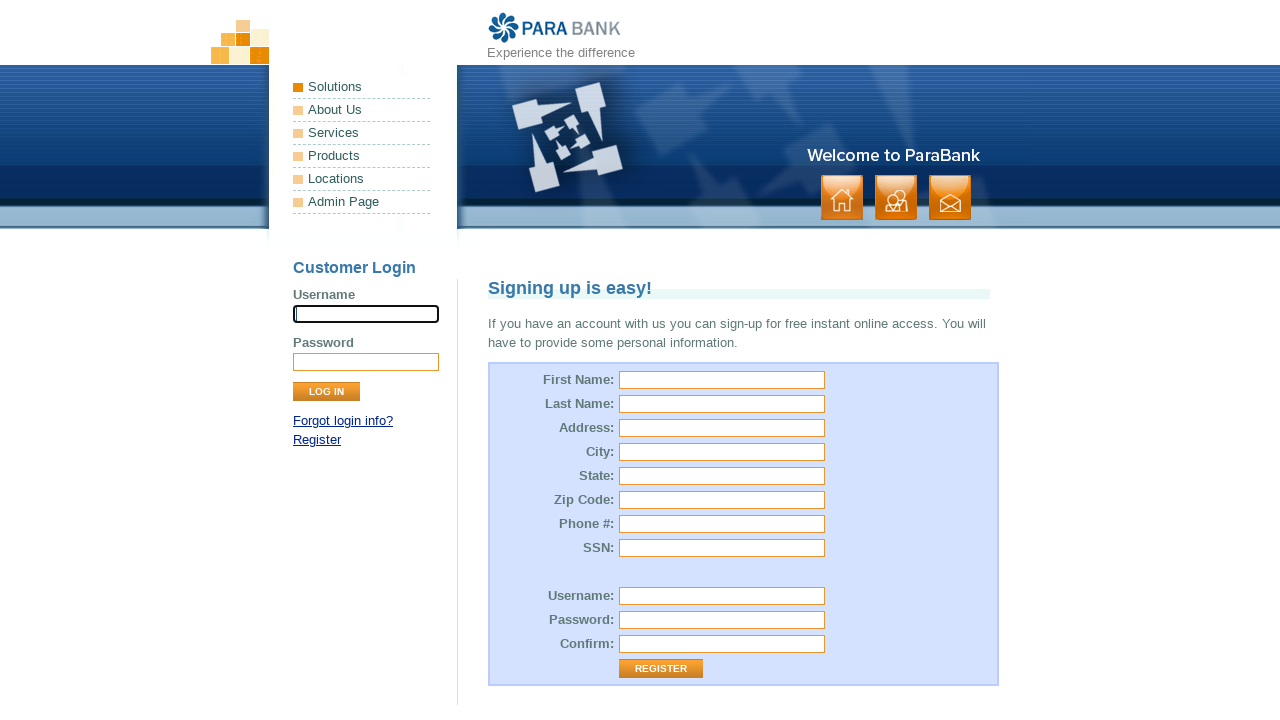

Filled first name field with 'MaryK' on #customer\.firstName
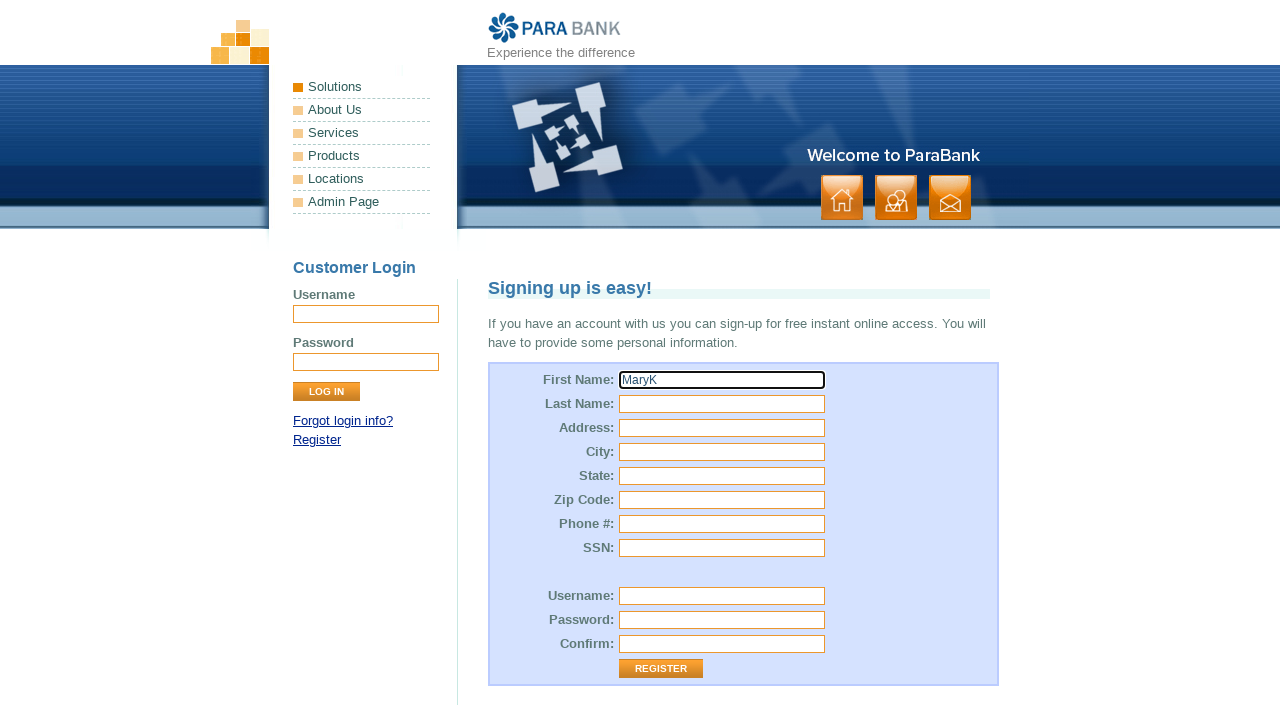

Filled last name field with 'JohnsonP' on #customer\.lastName
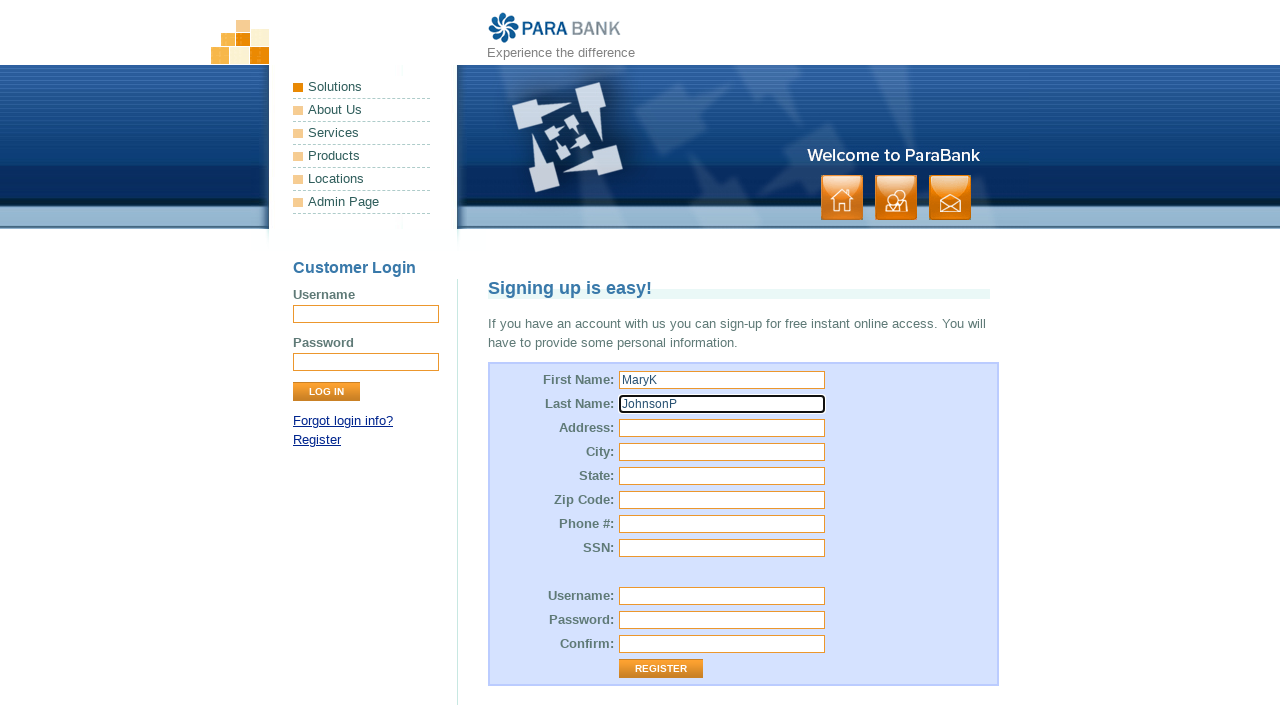

Filled street address field with '456 Oak Ave' on #customer\.address\.street
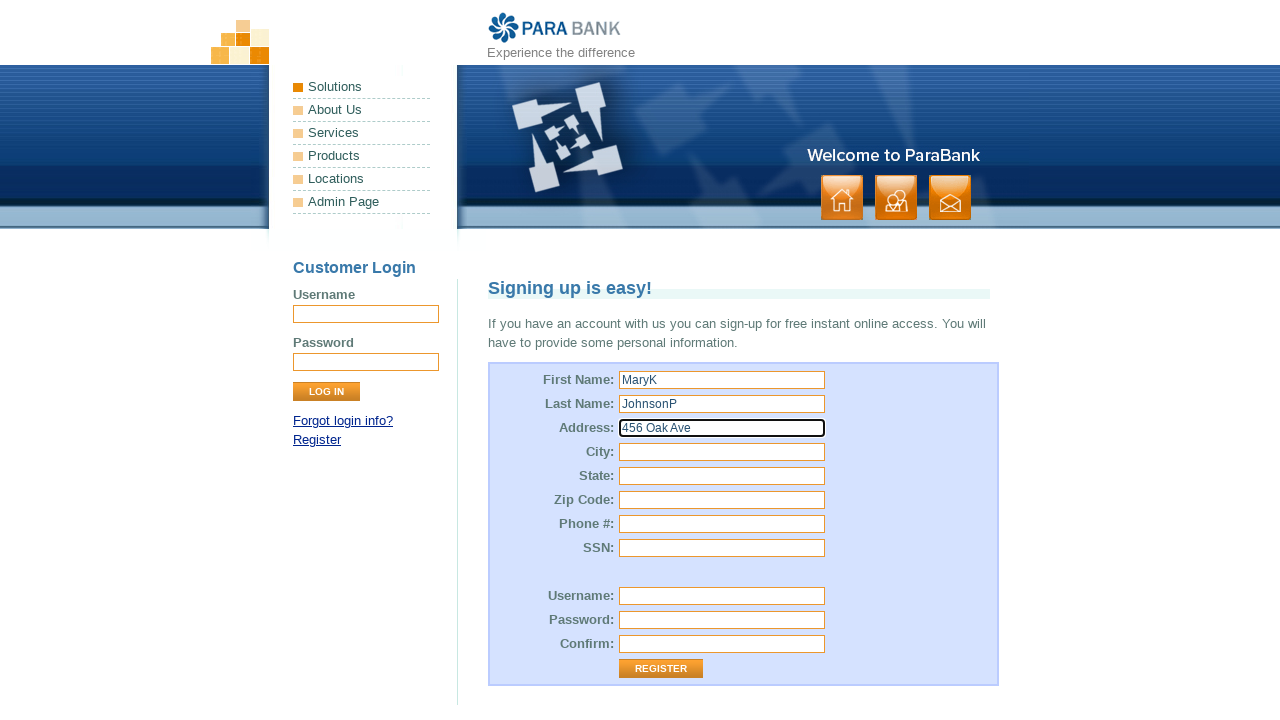

Filled city field with 'Austin' on #customer\.address\.city
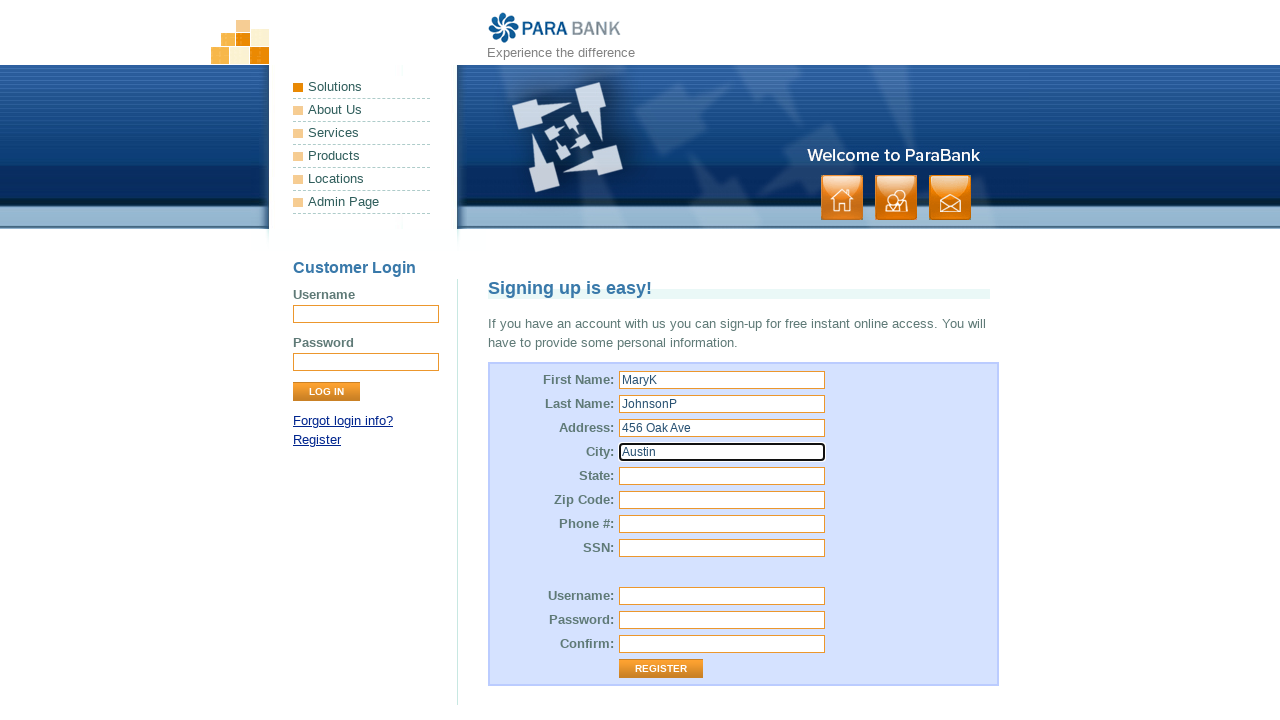

Filled state field with 'Texas' on #customer\.address\.state
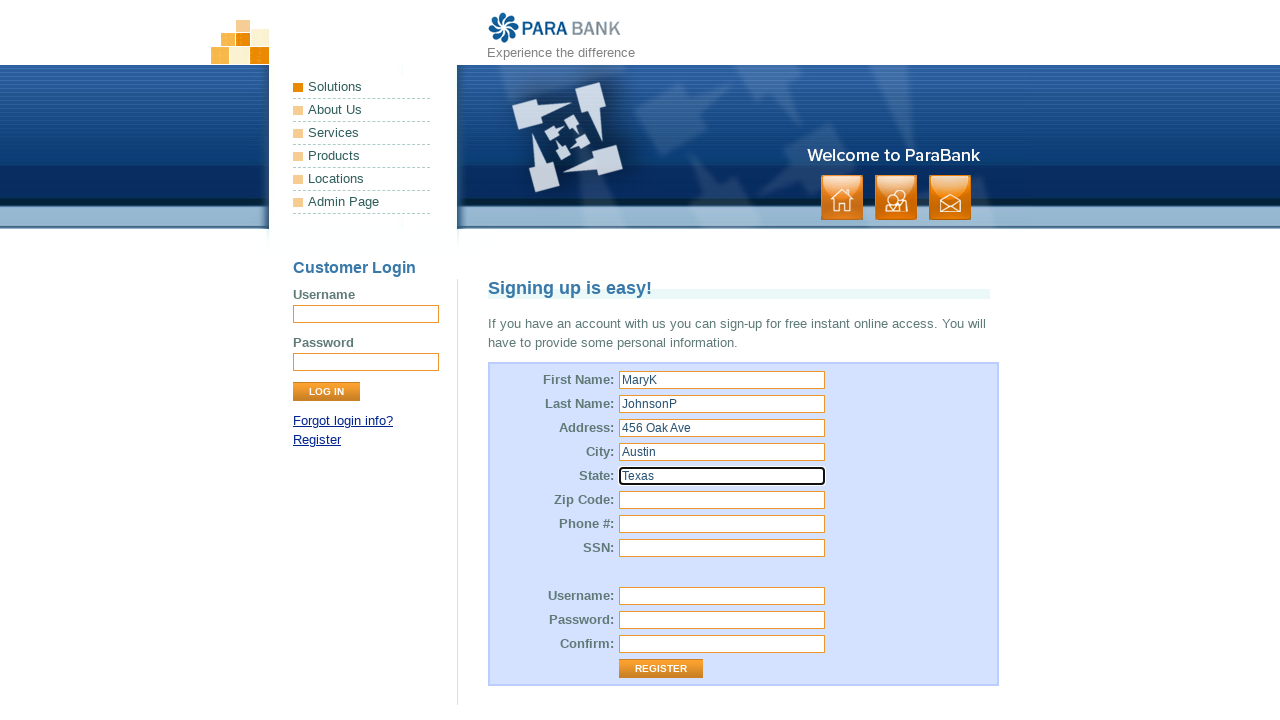

Filled zip code field with '73301' on #customer\.address\.zipCode
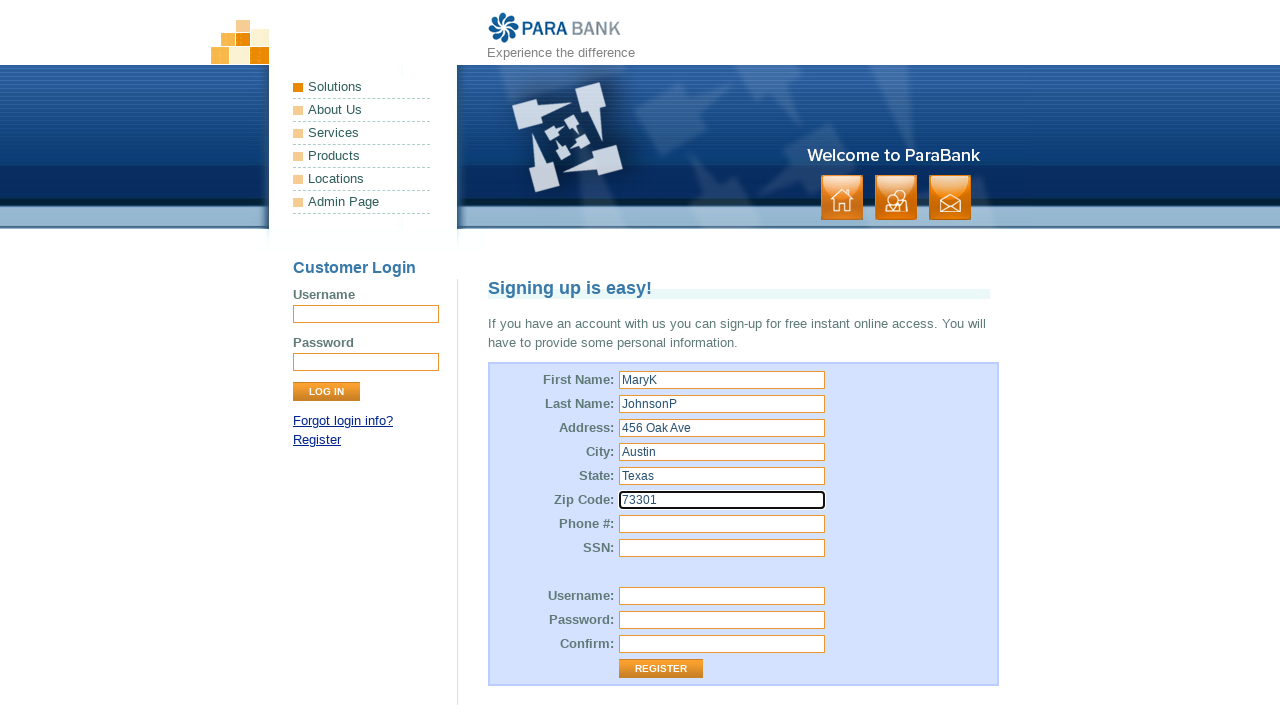

Filled phone number field with '5125559876' on #customer\.phoneNumber
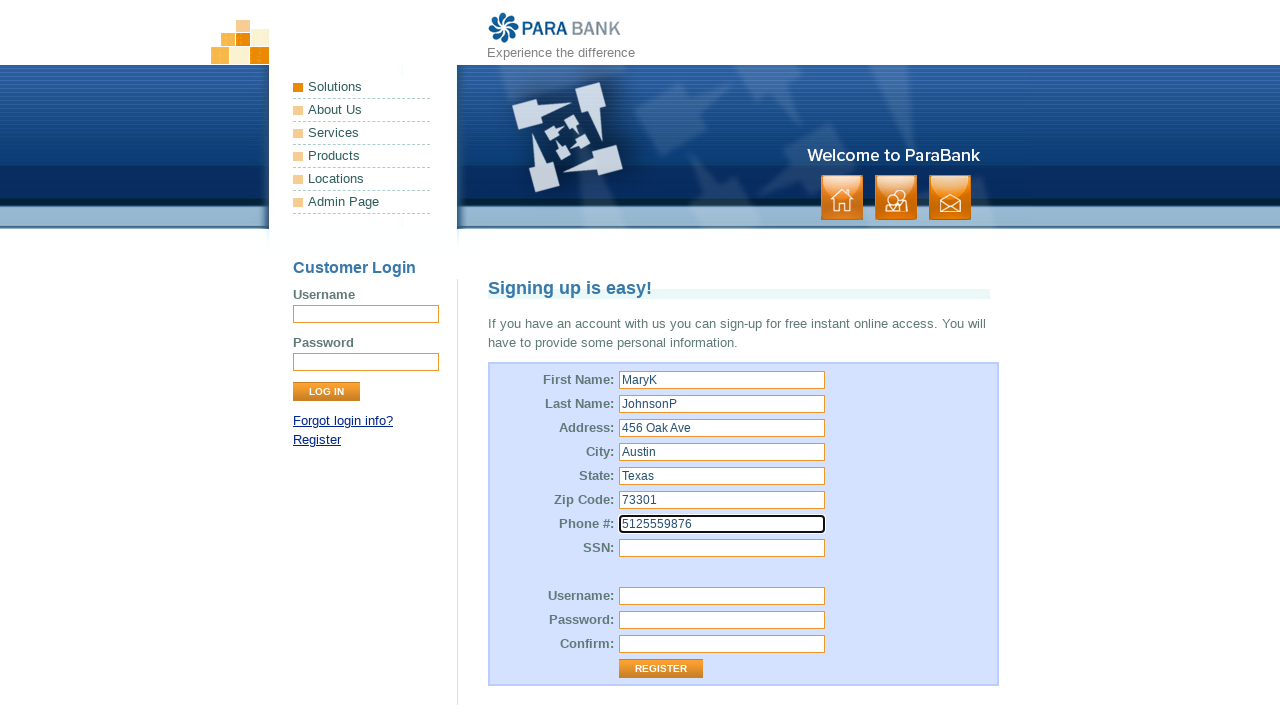

Filled SSN field with '987654321' on #customer\.ssn
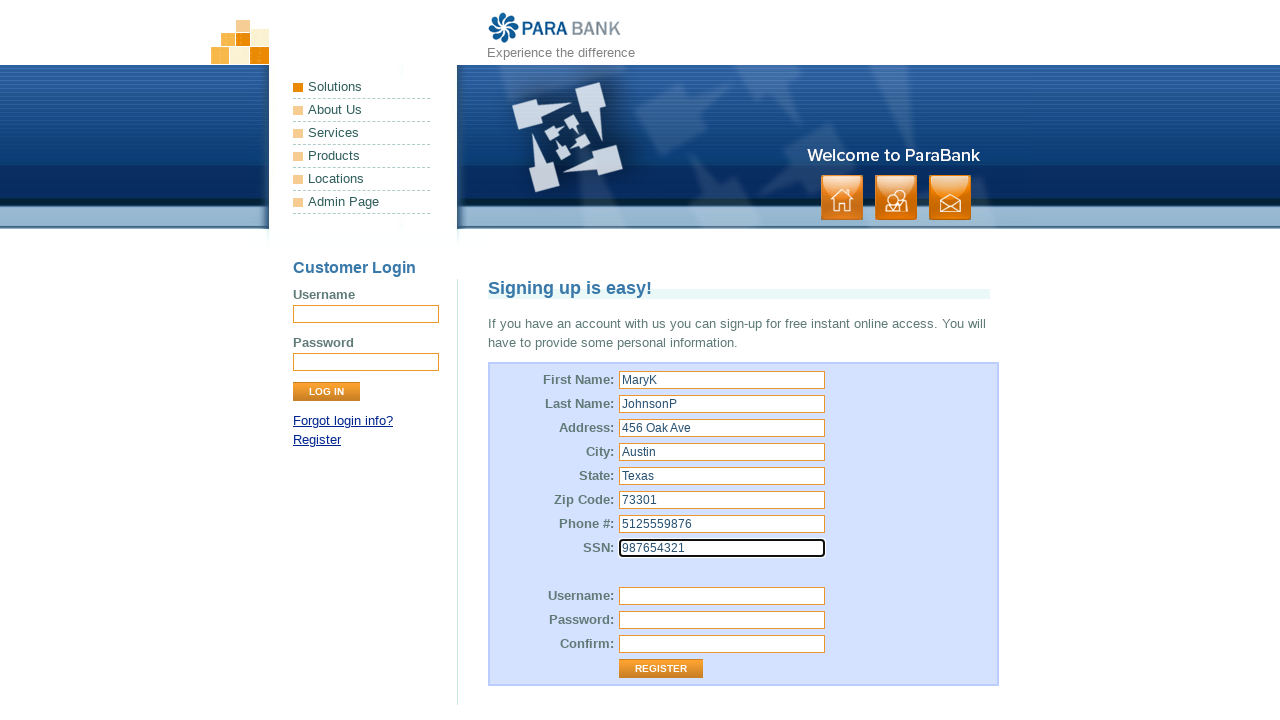

Filled username field with 'newuser4m2p' on #customer\.username
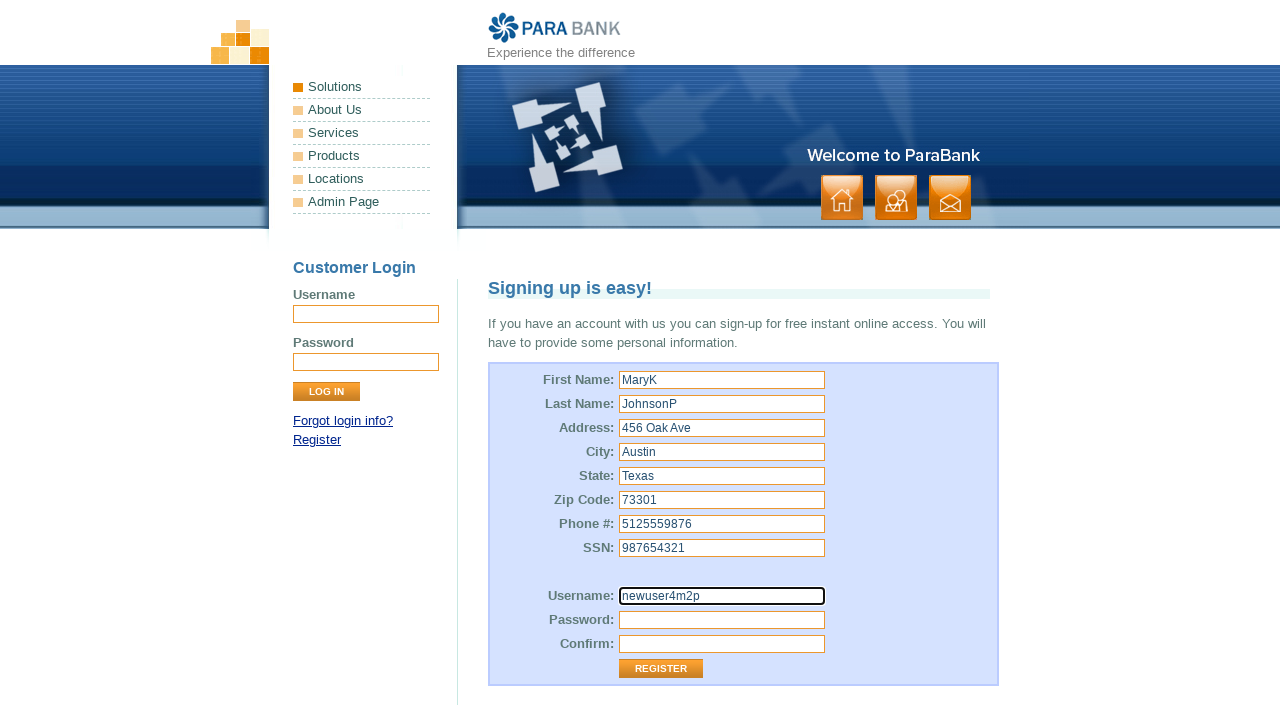

Filled password field with 'MyPass456' on #customer\.password
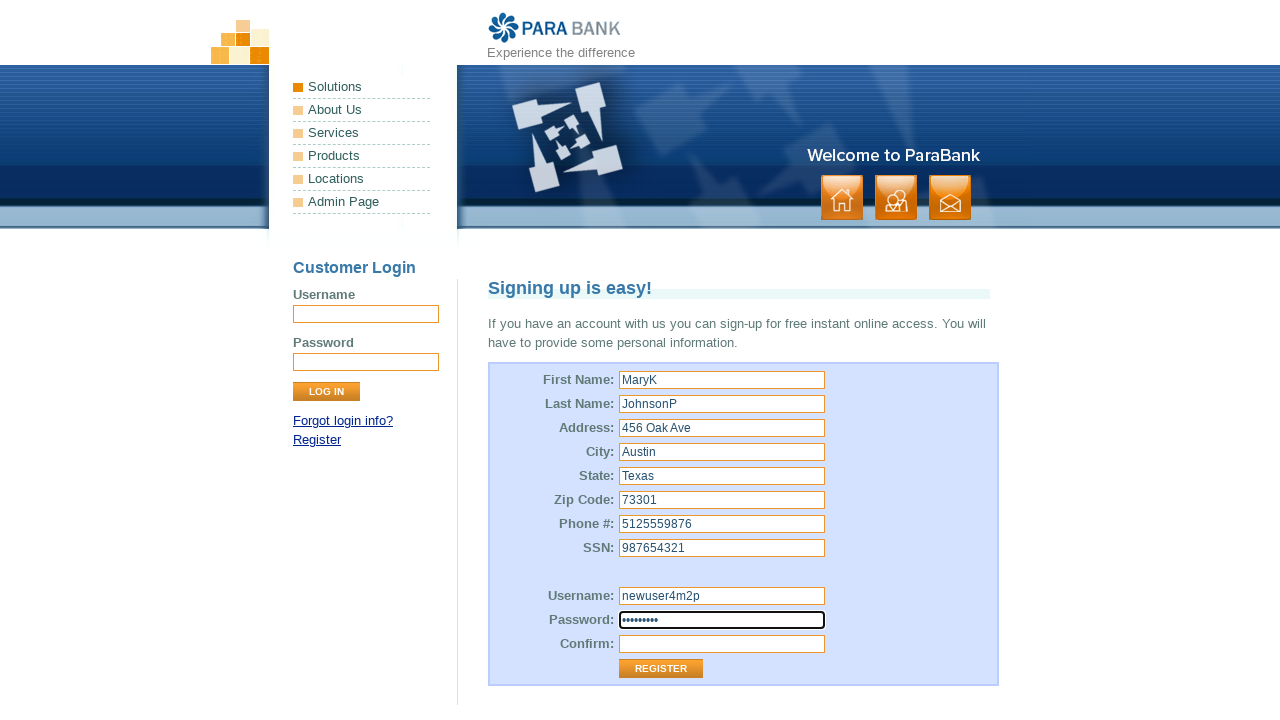

Filled confirm password field with 'MyPass456' on #repeatedPassword
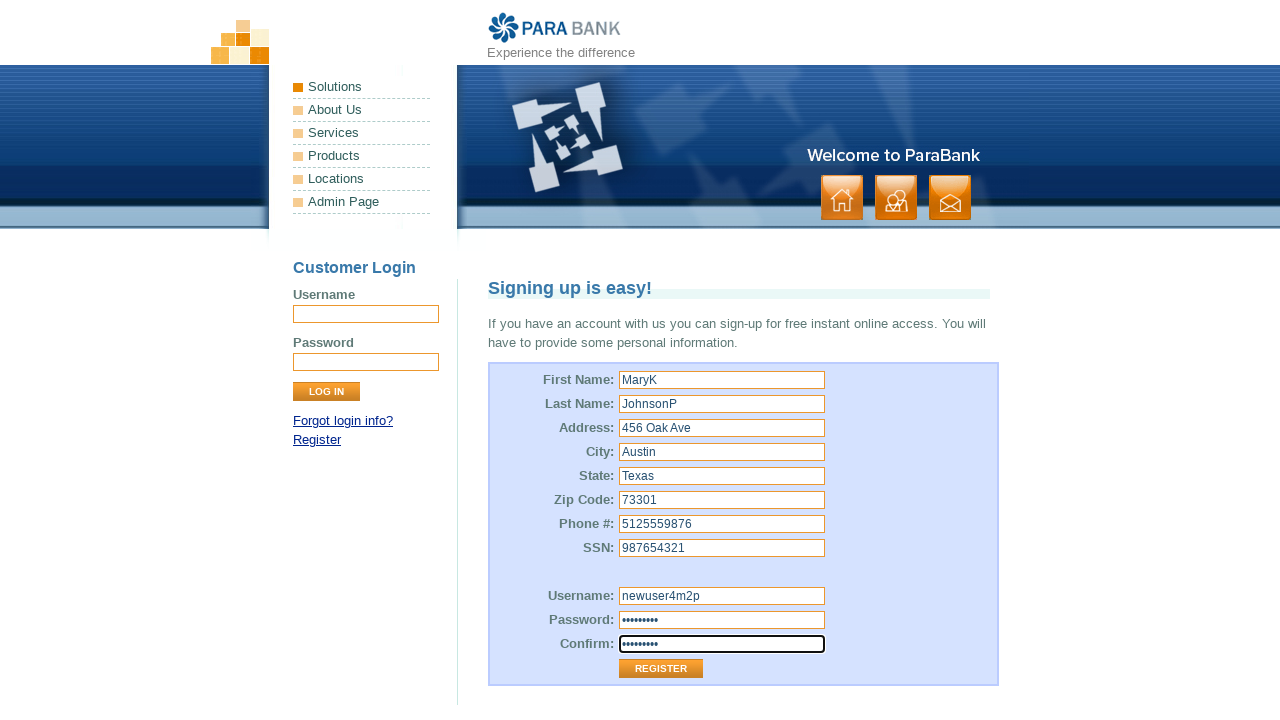

Clicked Register button to submit registration form at (661, 669) on xpath=//input[@value='Register']
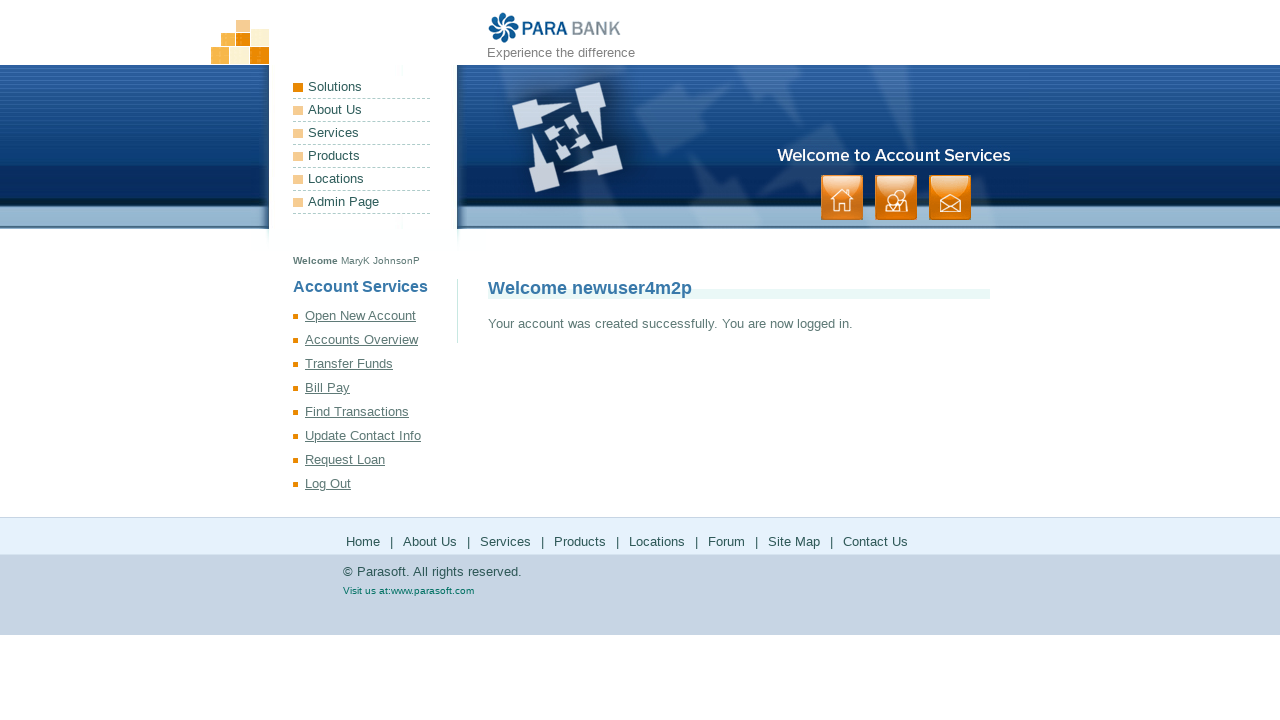

Registration successful - account creation confirmation message displayed
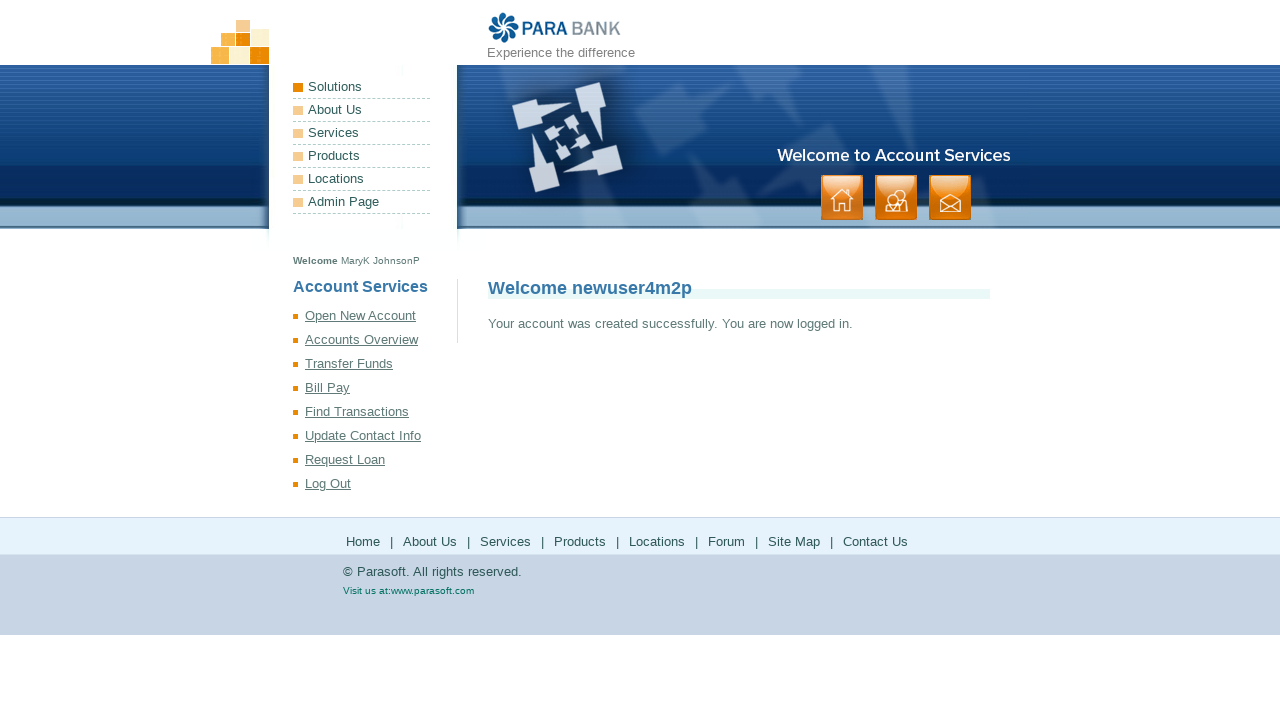

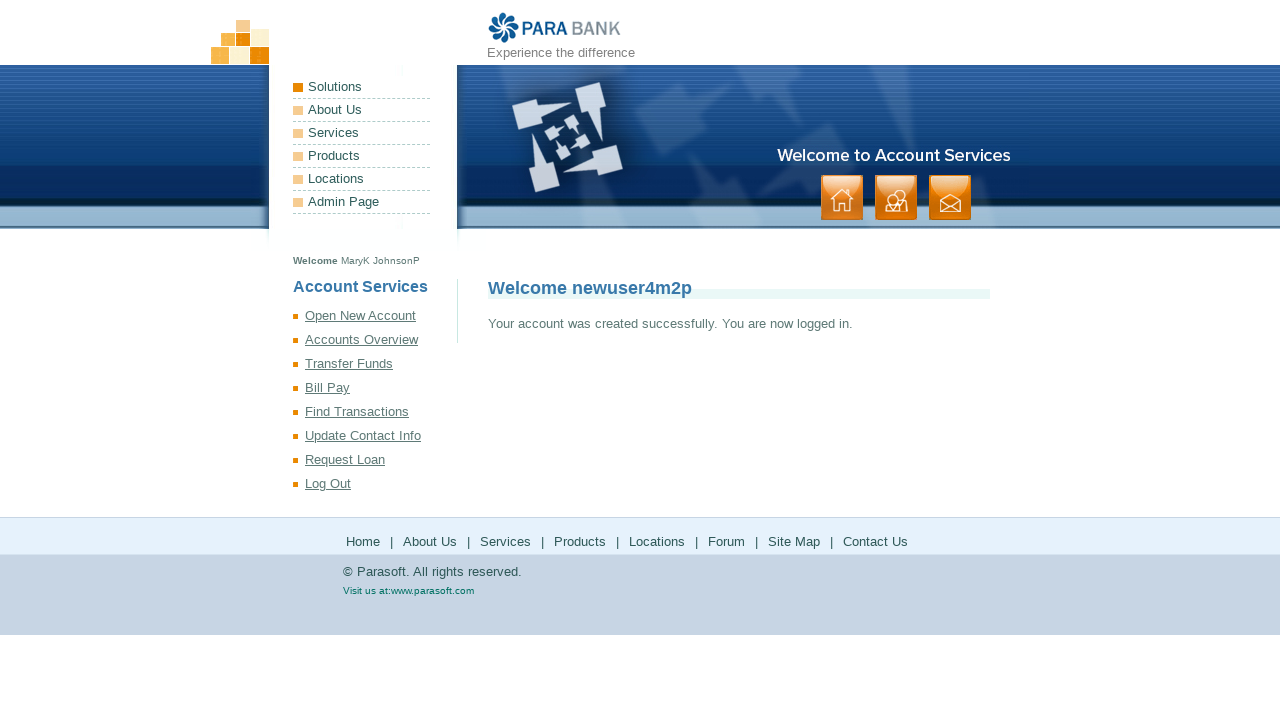